Tests the Membership link in the hamburger menu by clicking the nav toggle, scrolling down, clicking the Membership link, and verifying navigation to the membership page.

Starting URL: https://www.hematology.org/

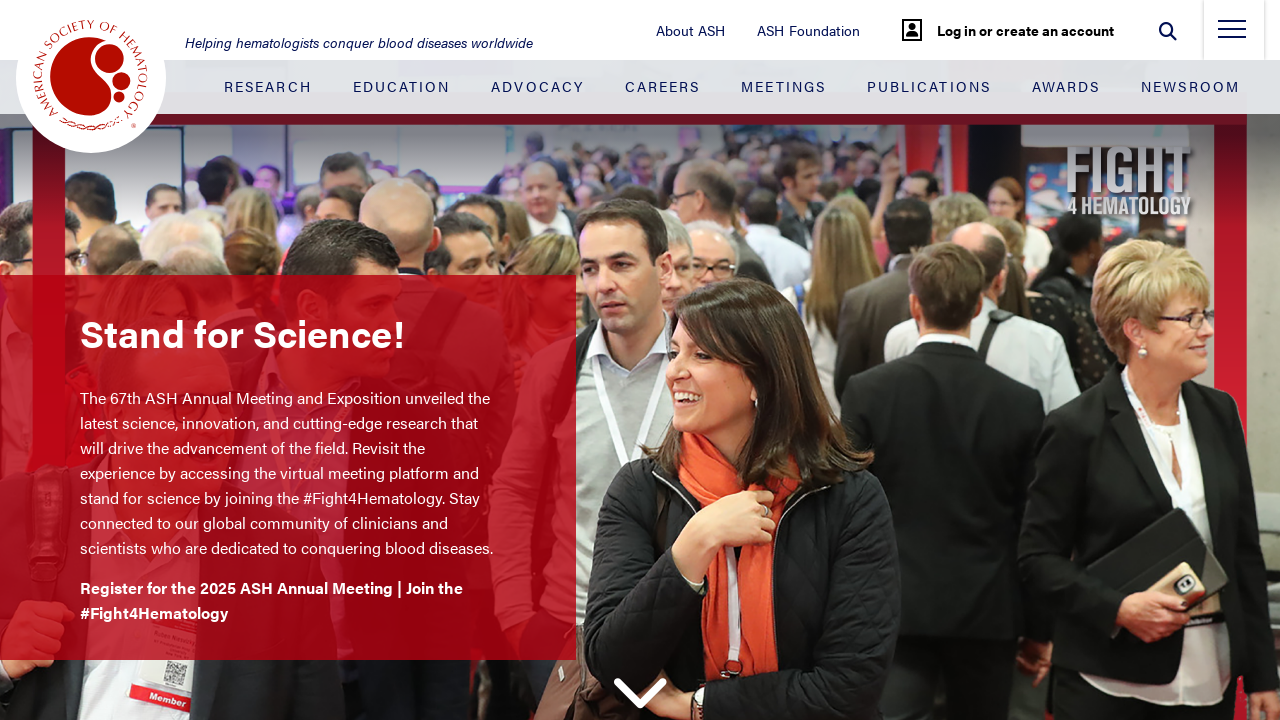

Clicked hamburger menu toggle to open navigation at (1232, 35) on .nav-toggle
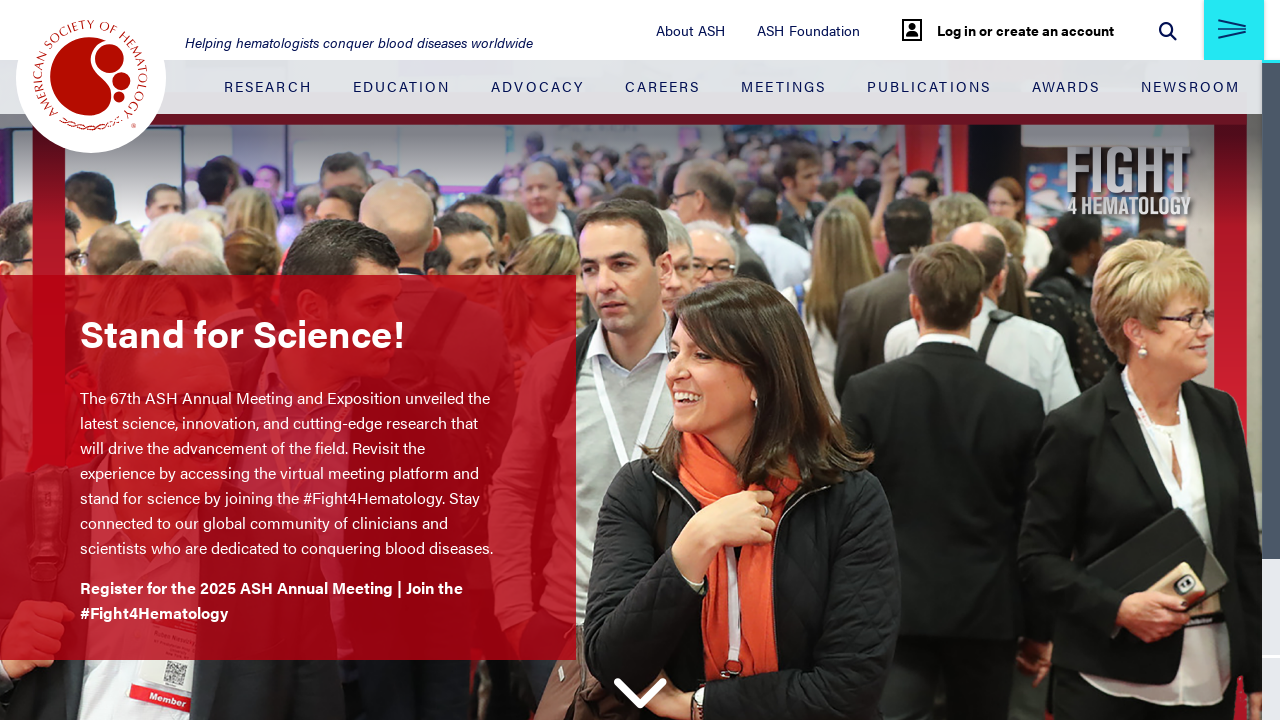

Scrolled down within the menu to reveal more links
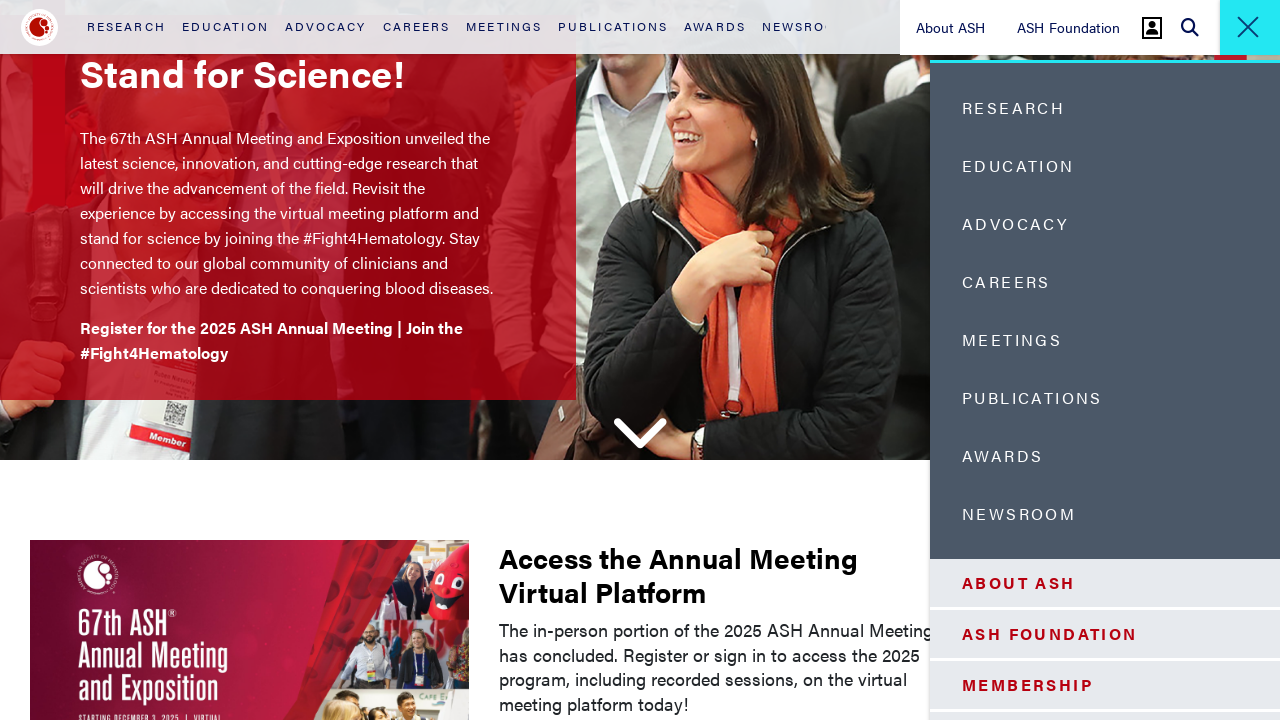

Clicked Membership link in the side menu at (1105, 373) on #navbarCollapse > div > div.side-menu-container__white-section > ul > li:nth-chi
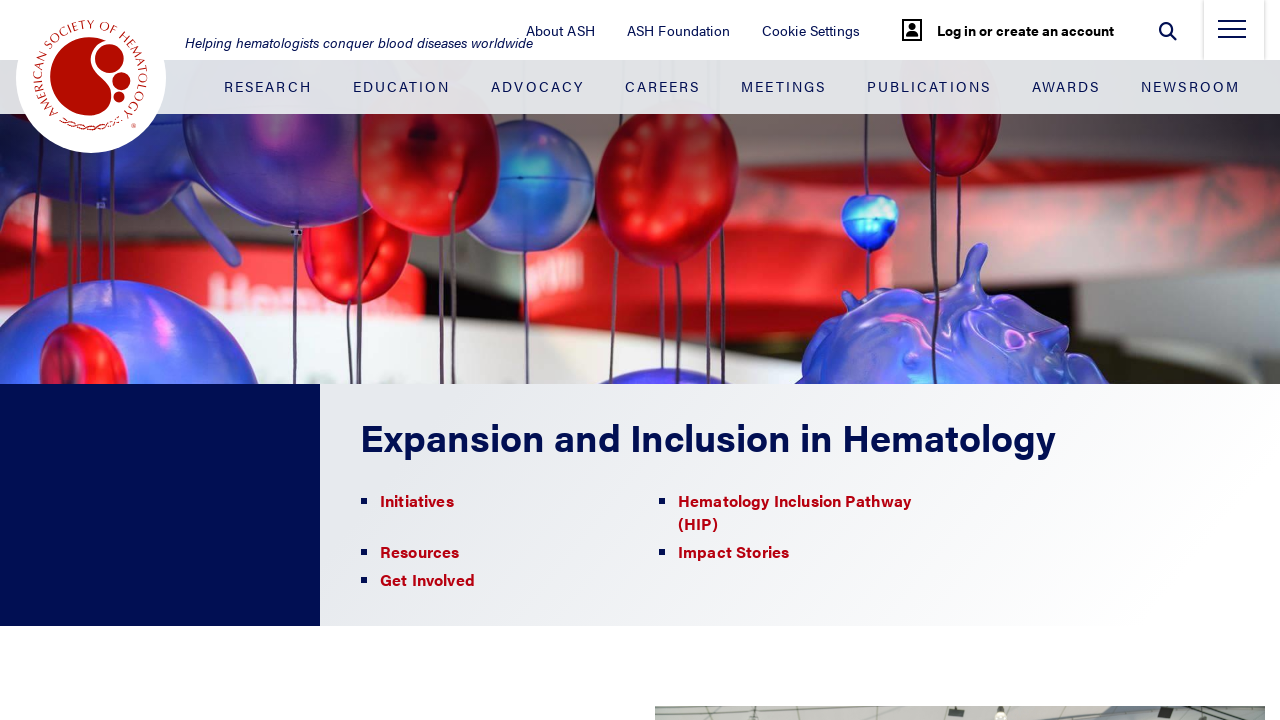

Verified navigation to membership page by waiting for logo to load
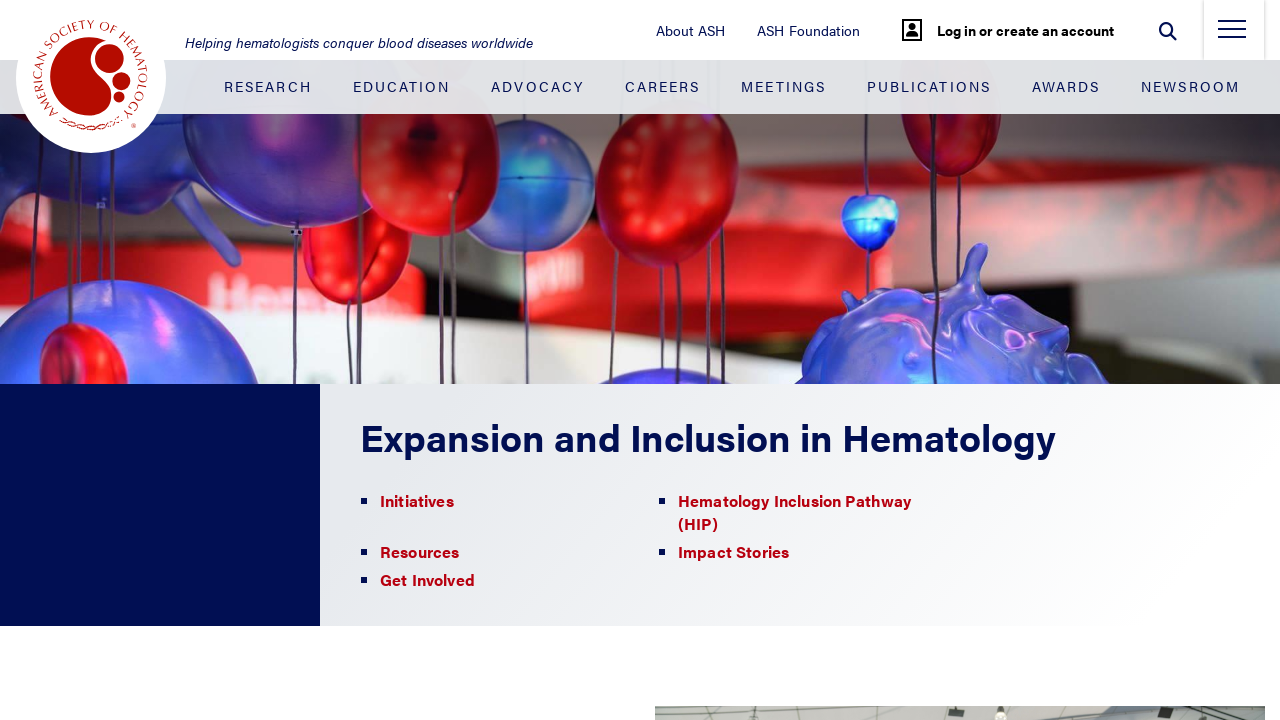

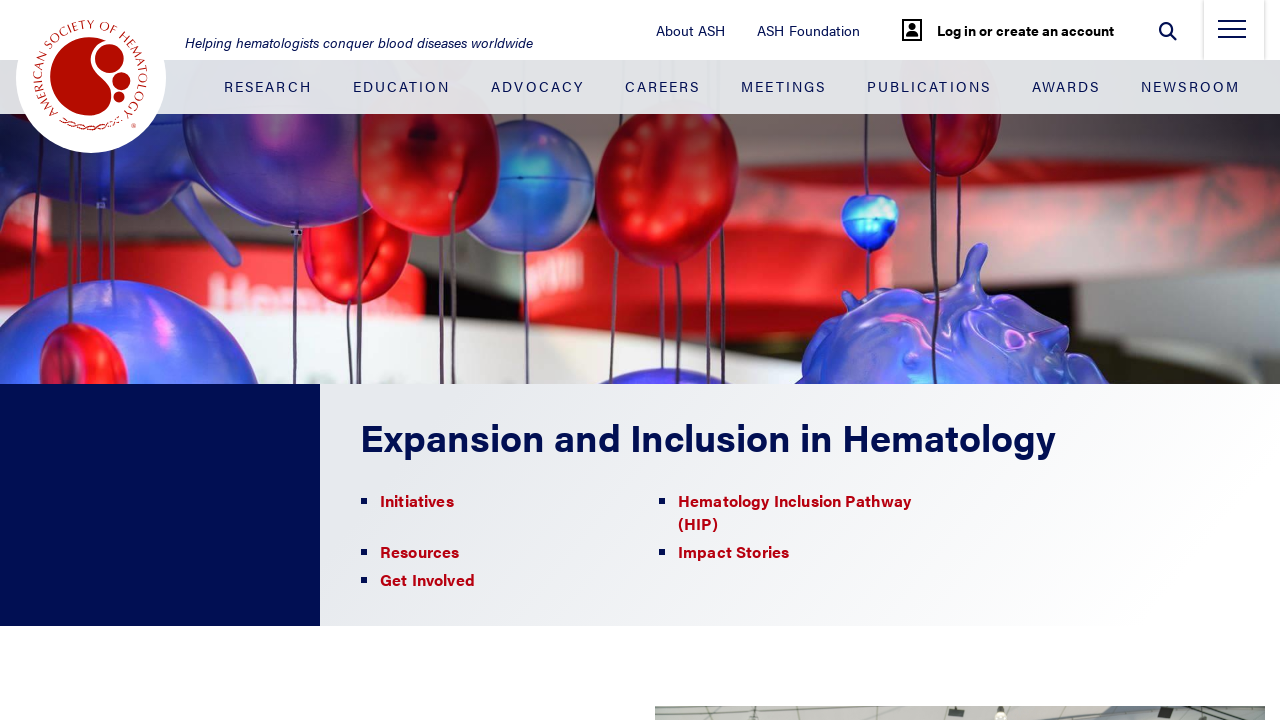